Navigates to a demo page containing broken images and verifies that images are present on the page. Checks each image element to confirm whether it is displayed correctly or broken.

Starting URL: https://demoqa.com/broken

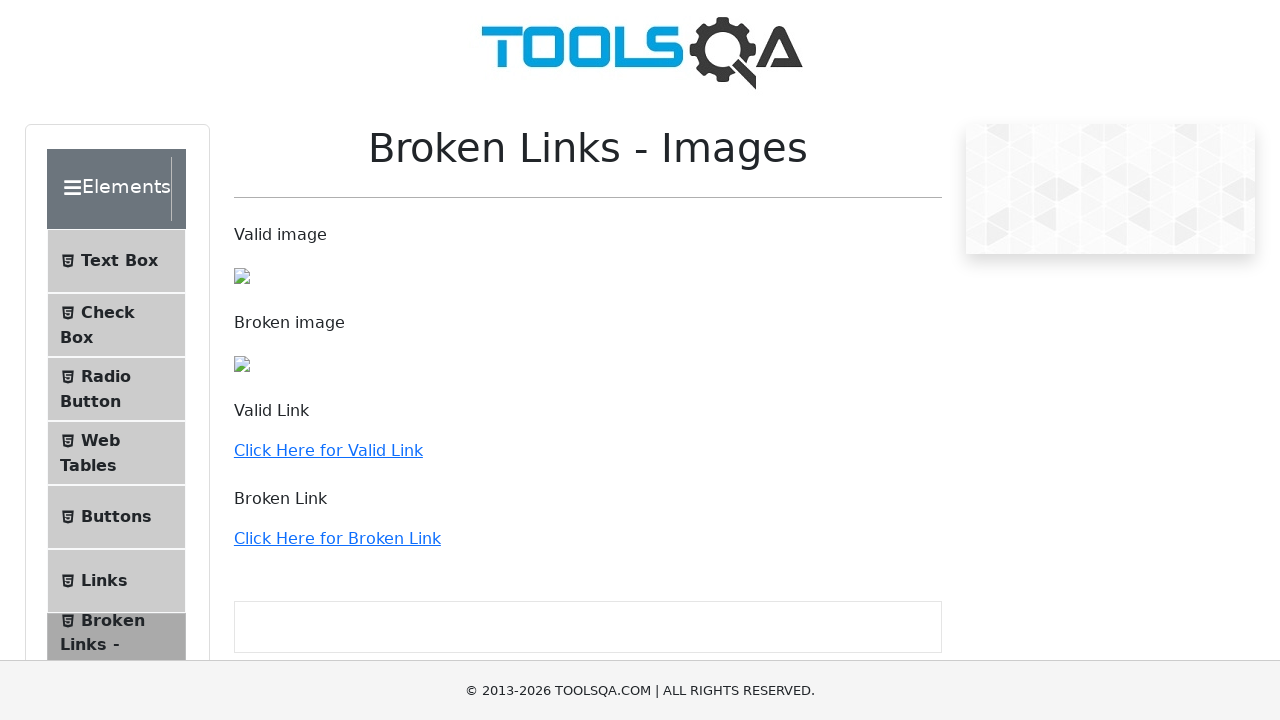

Navigated to broken images demo page at https://demoqa.com/broken
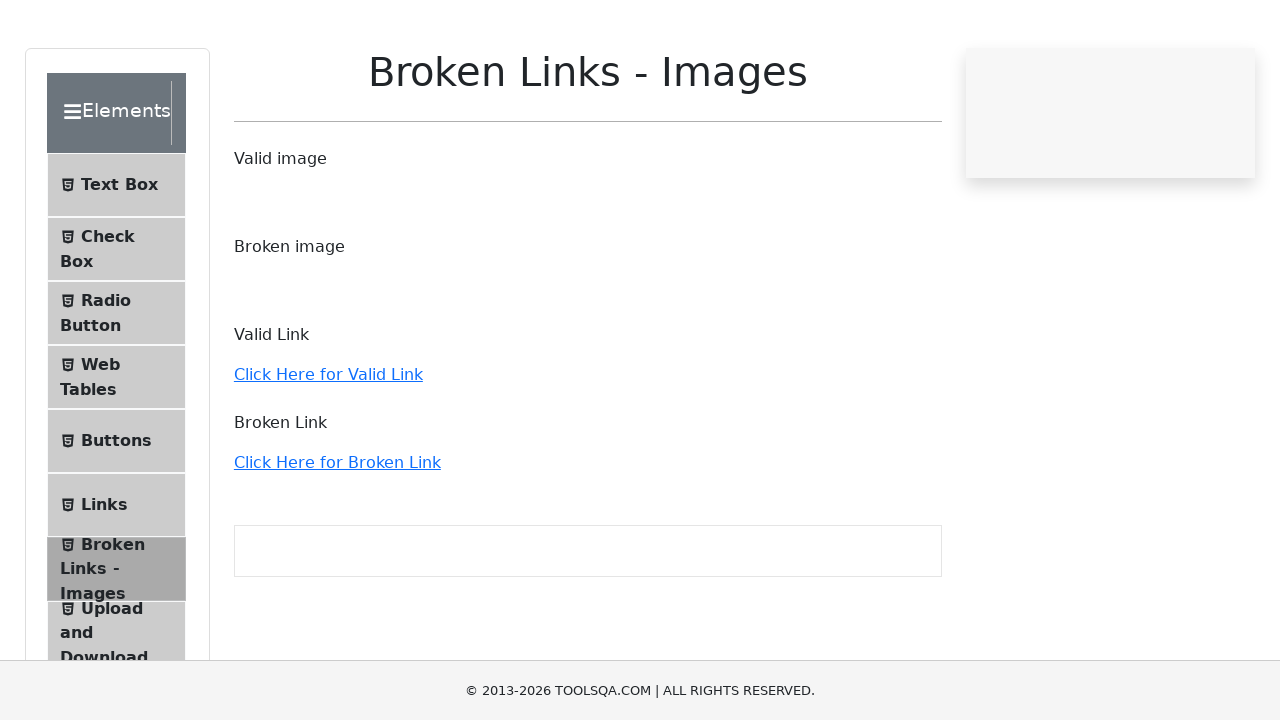

Page loaded and image elements are present
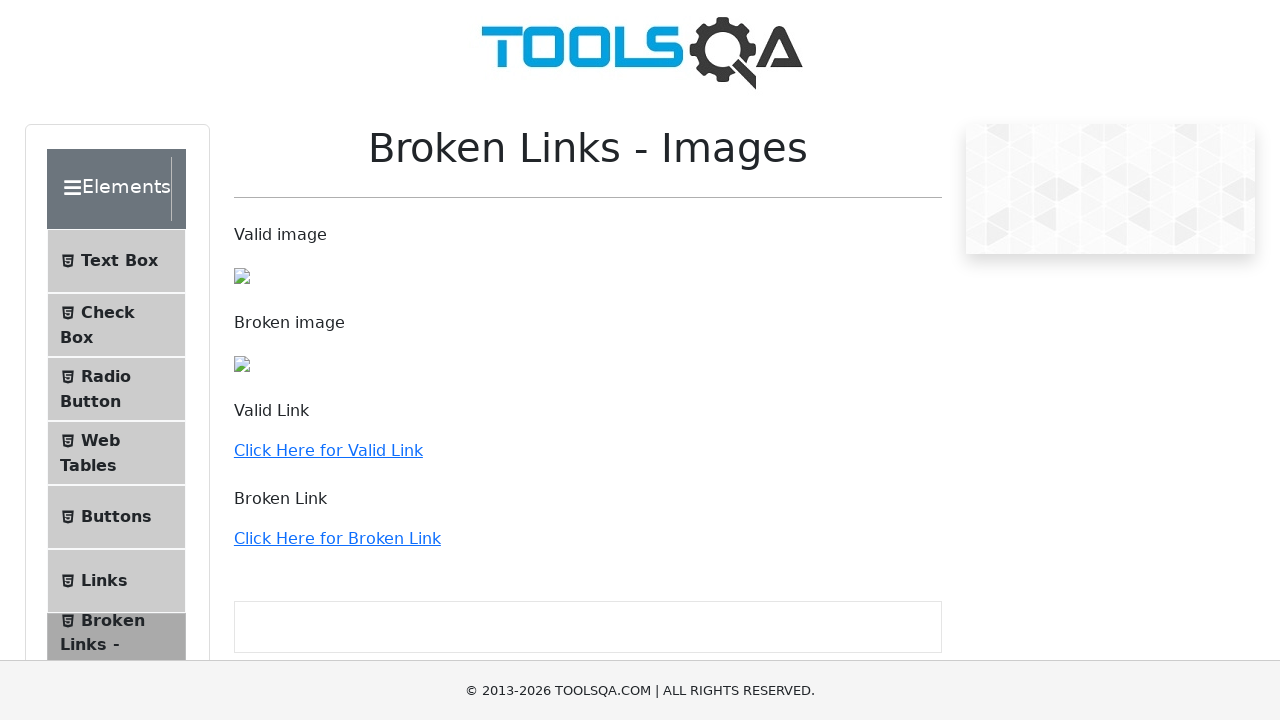

Found 3 image elements on the page
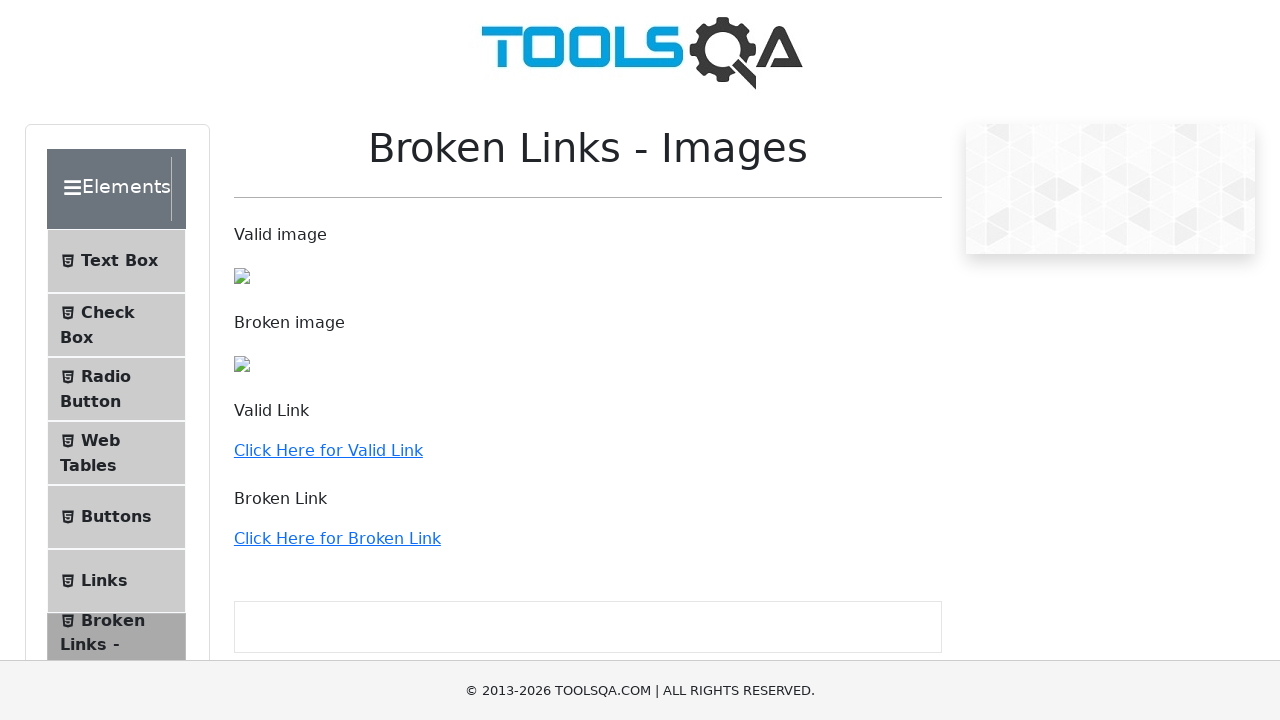

Retrieved src attribute for image 1: /assets/Toolsqa-DZdwt2ul.jpg
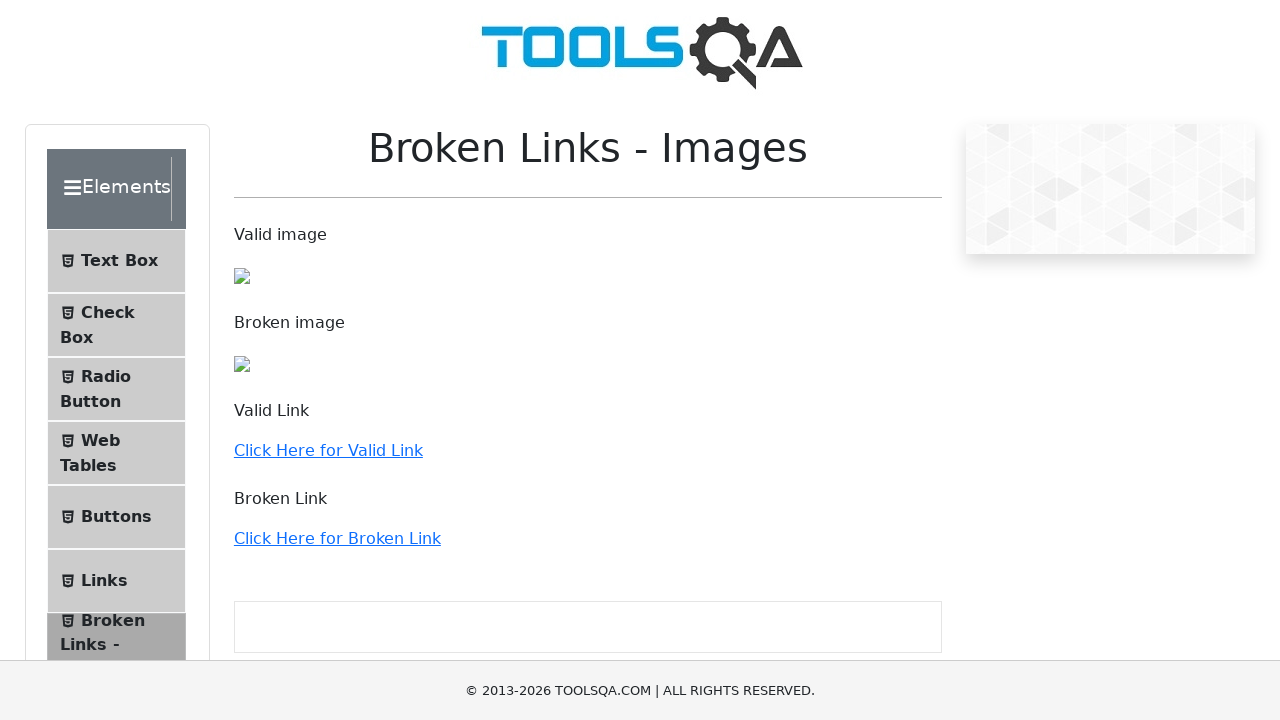

Evaluated if image 1 has valid natural dimensions
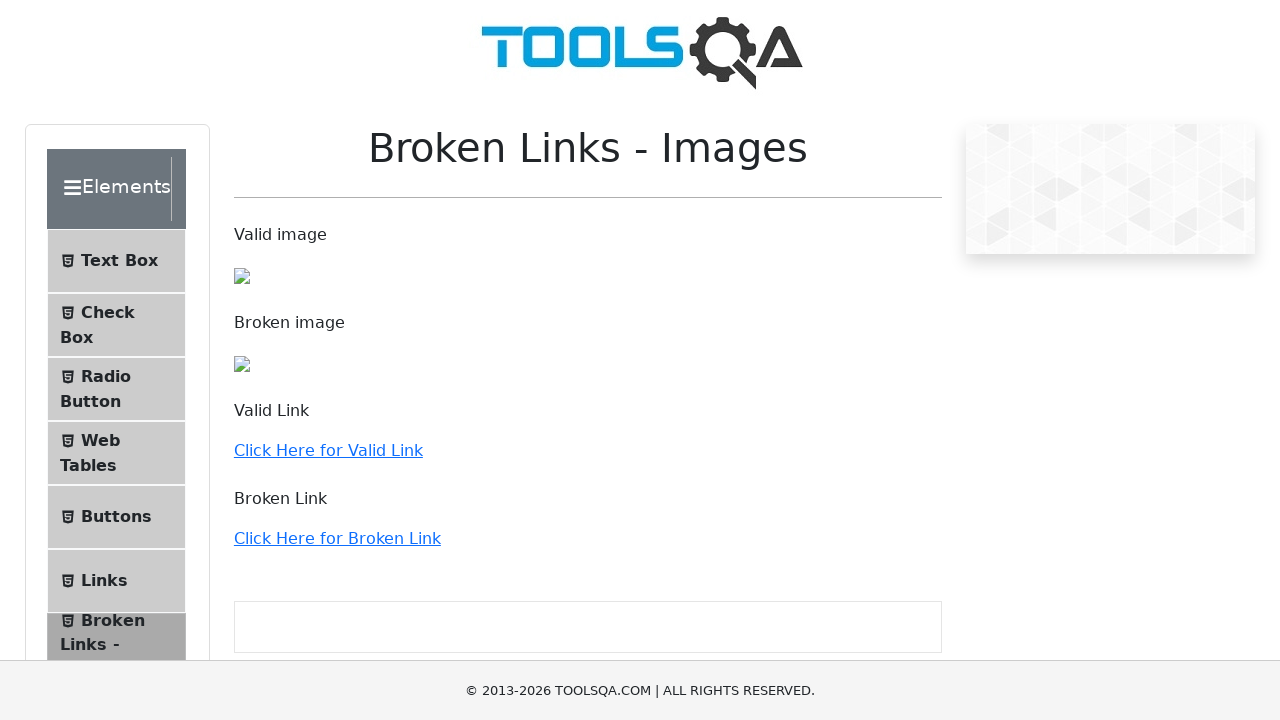

Image 1 is displayed correctly with valid dimensions
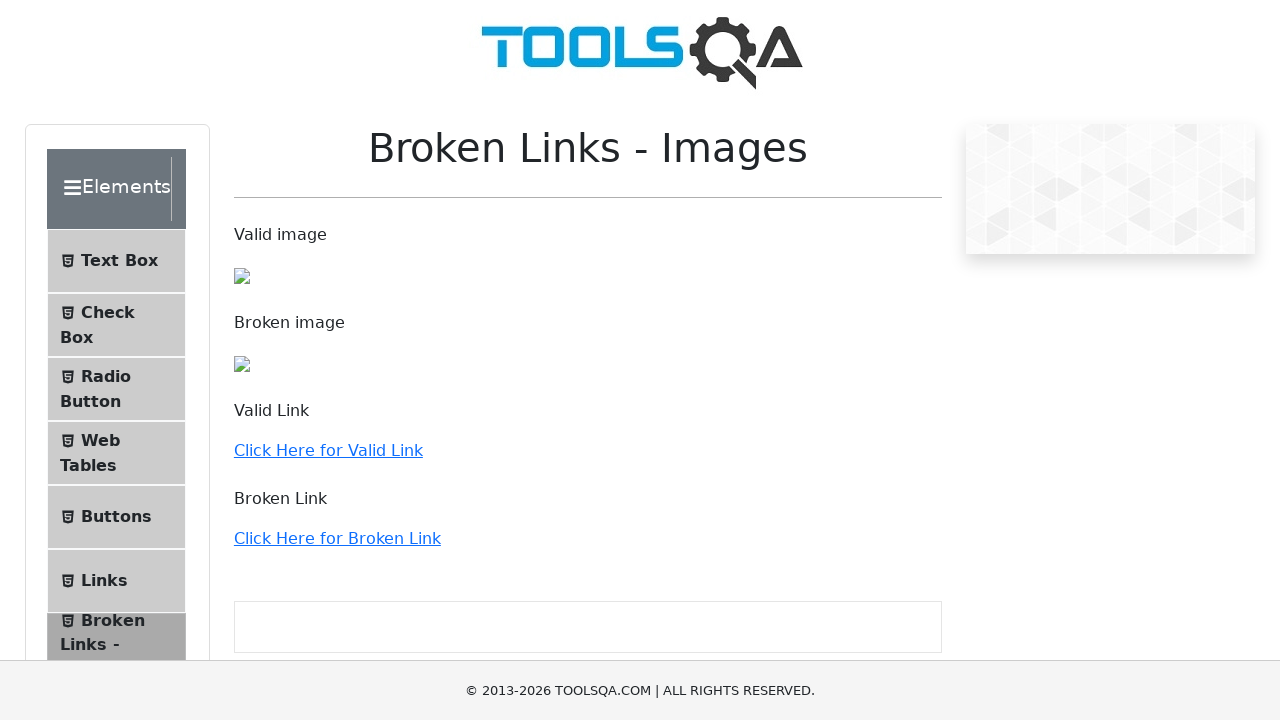

Retrieved src attribute for image 2: /images/Toolsqa.jpg
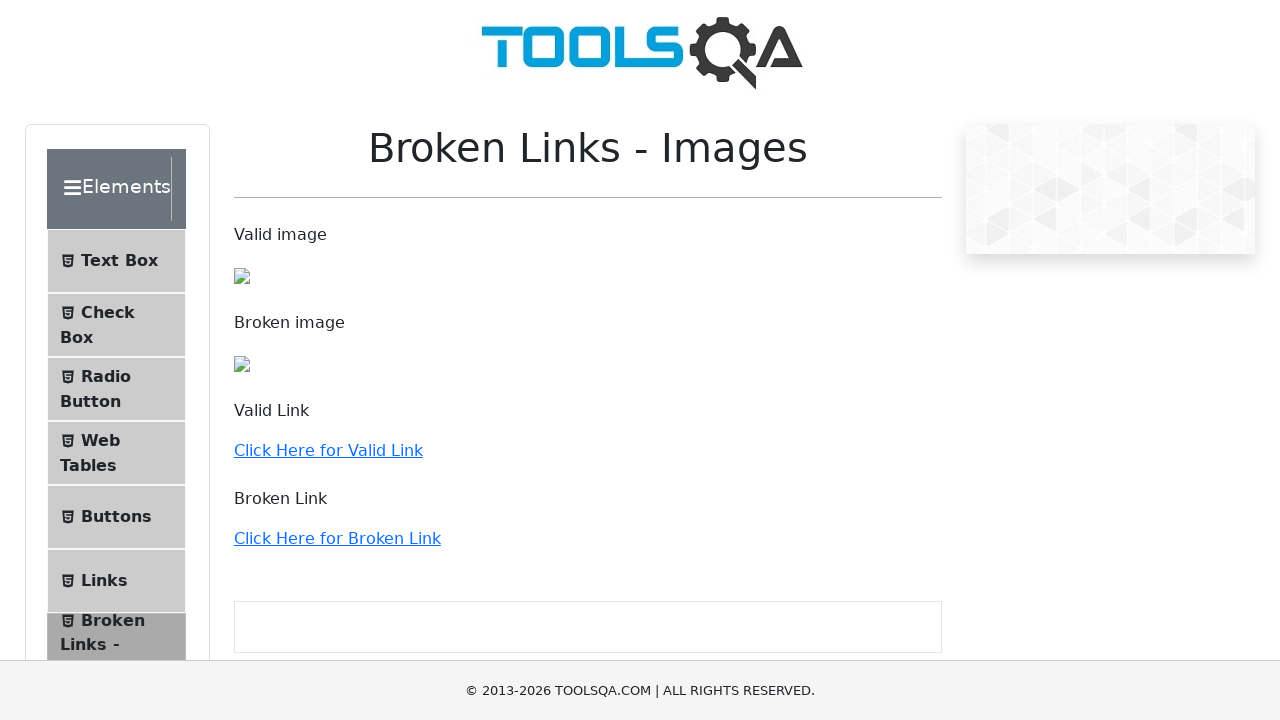

Evaluated if image 2 has valid natural dimensions
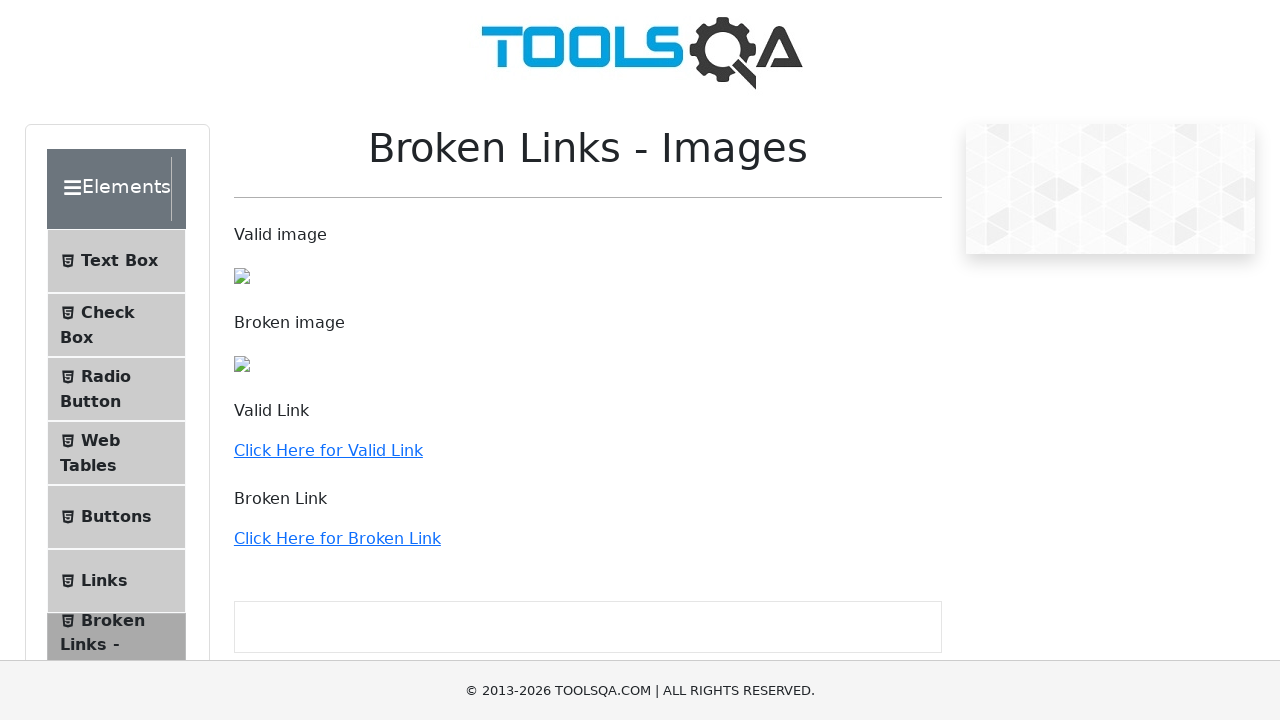

Image 2 is broken and cannot be displayed properly
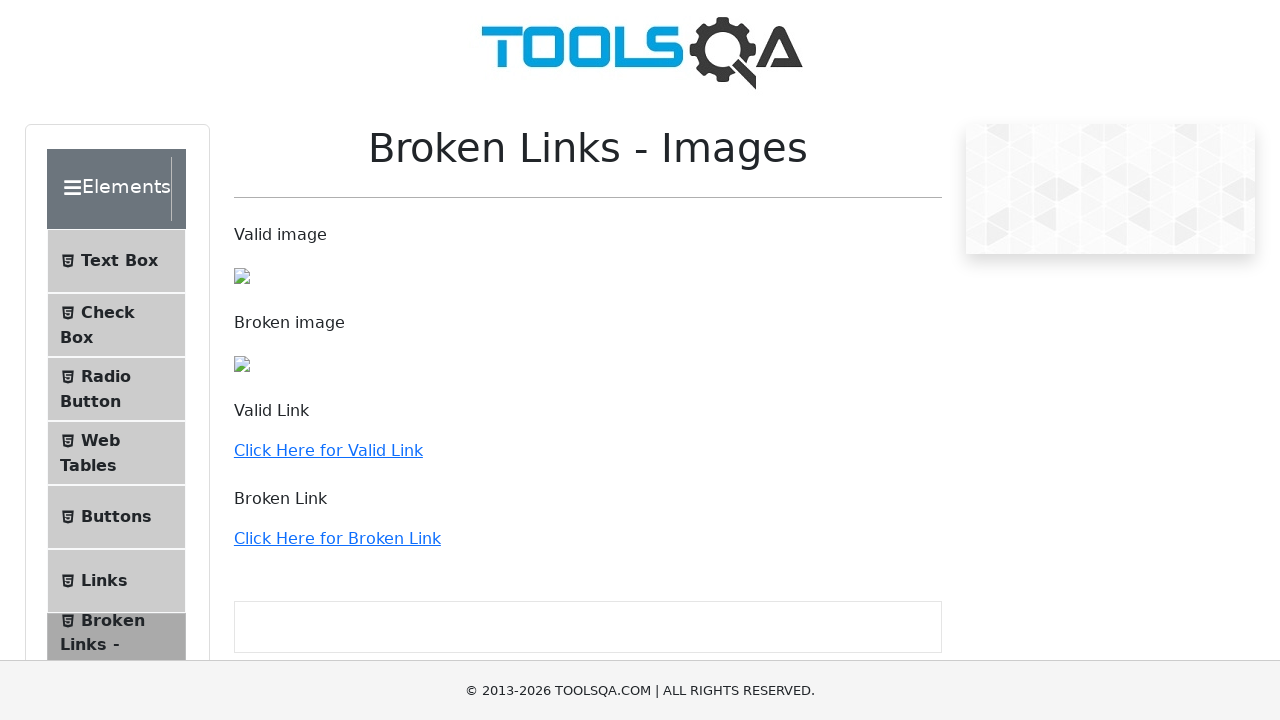

Retrieved src attribute for image 3: /images/Toolsqa_1.jpg
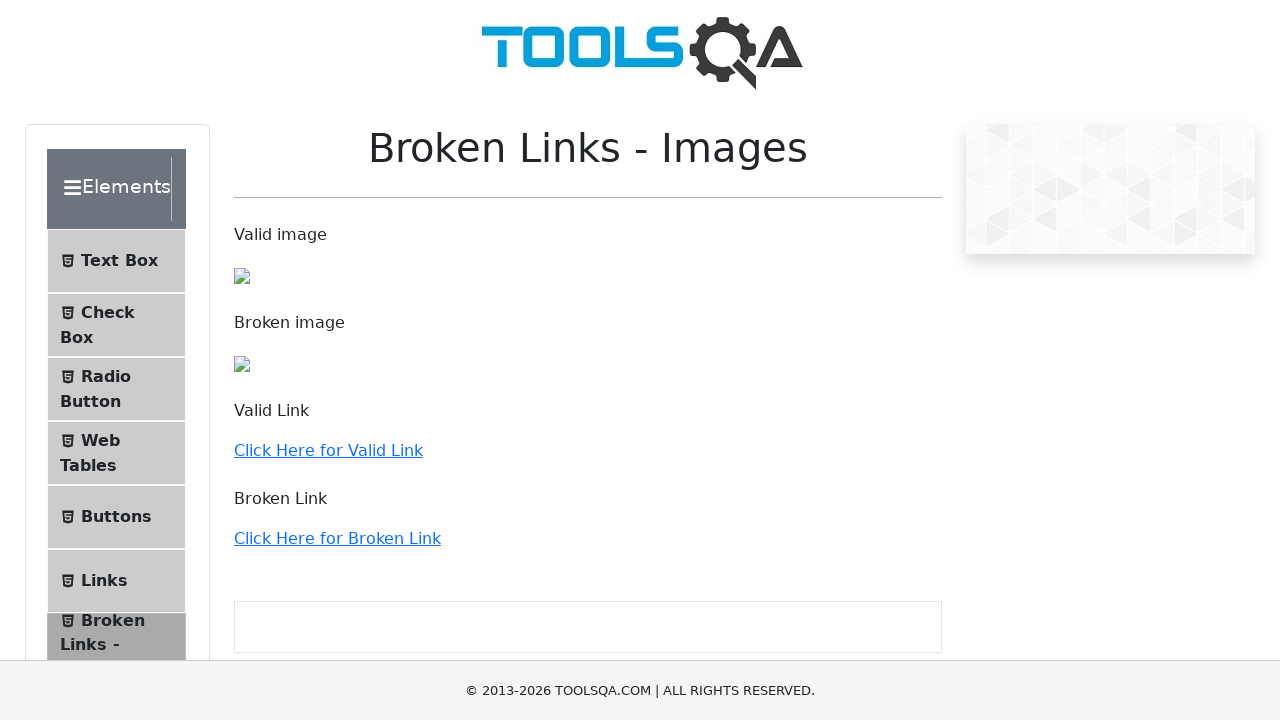

Evaluated if image 3 has valid natural dimensions
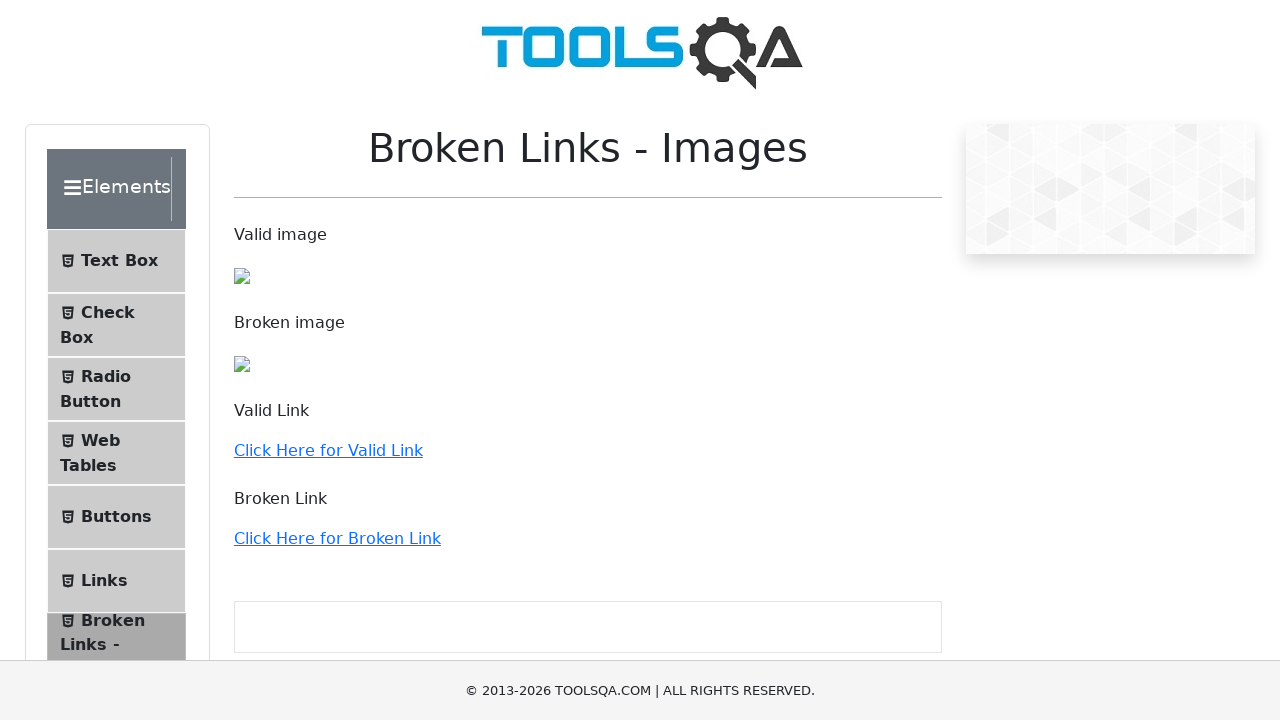

Image 3 is broken and cannot be displayed properly
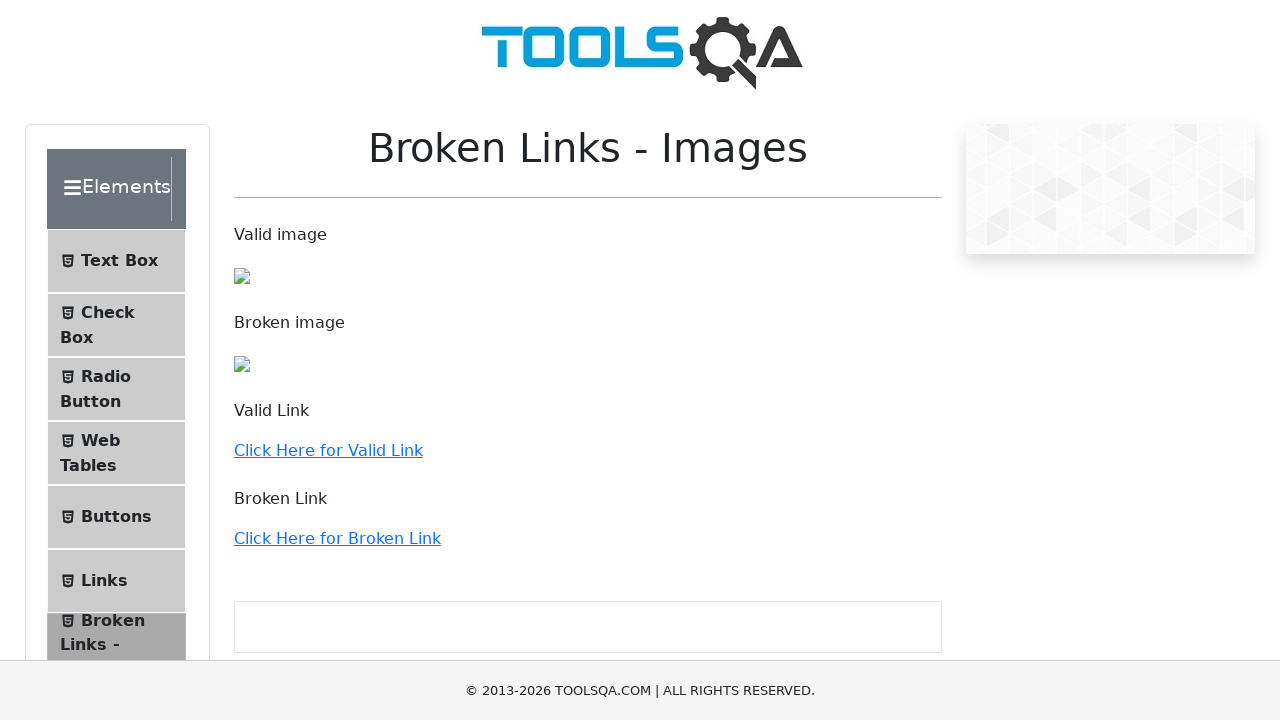

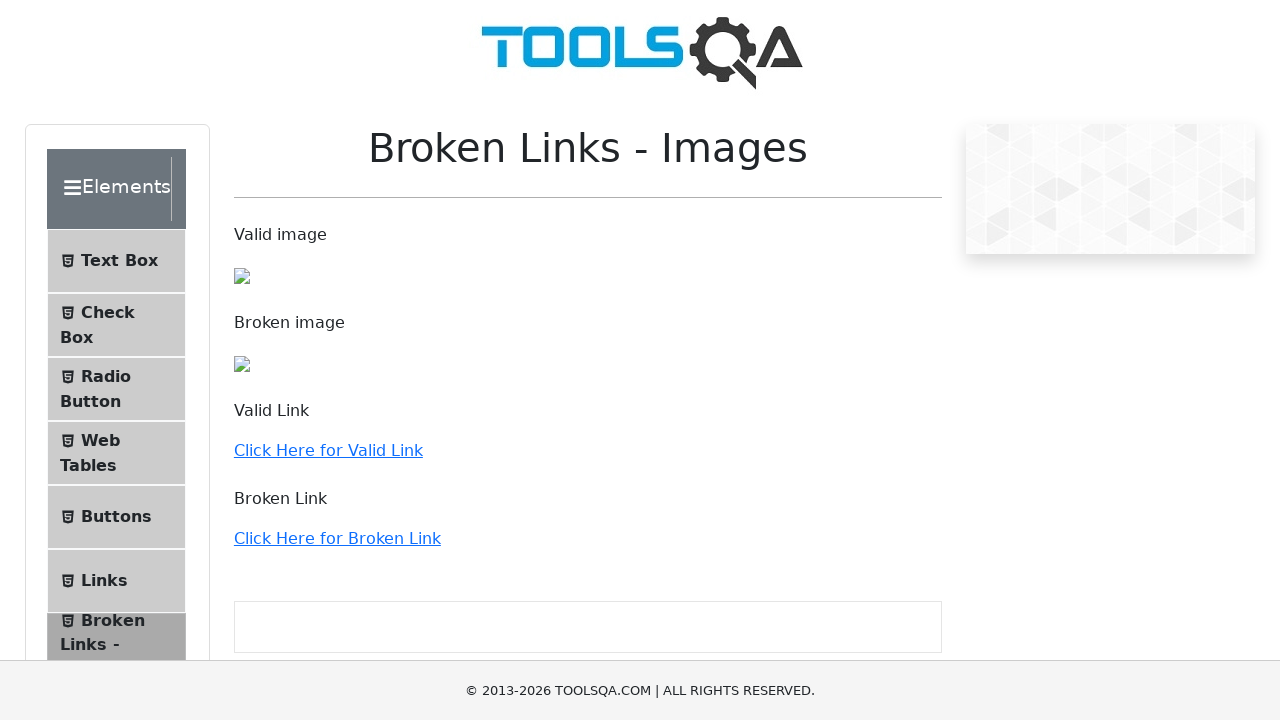